Tests a practice form by filling in first name and last name fields on a Selenium practice page

Starting URL: https://www.techlistic.com/p/selenium-practice-form.html

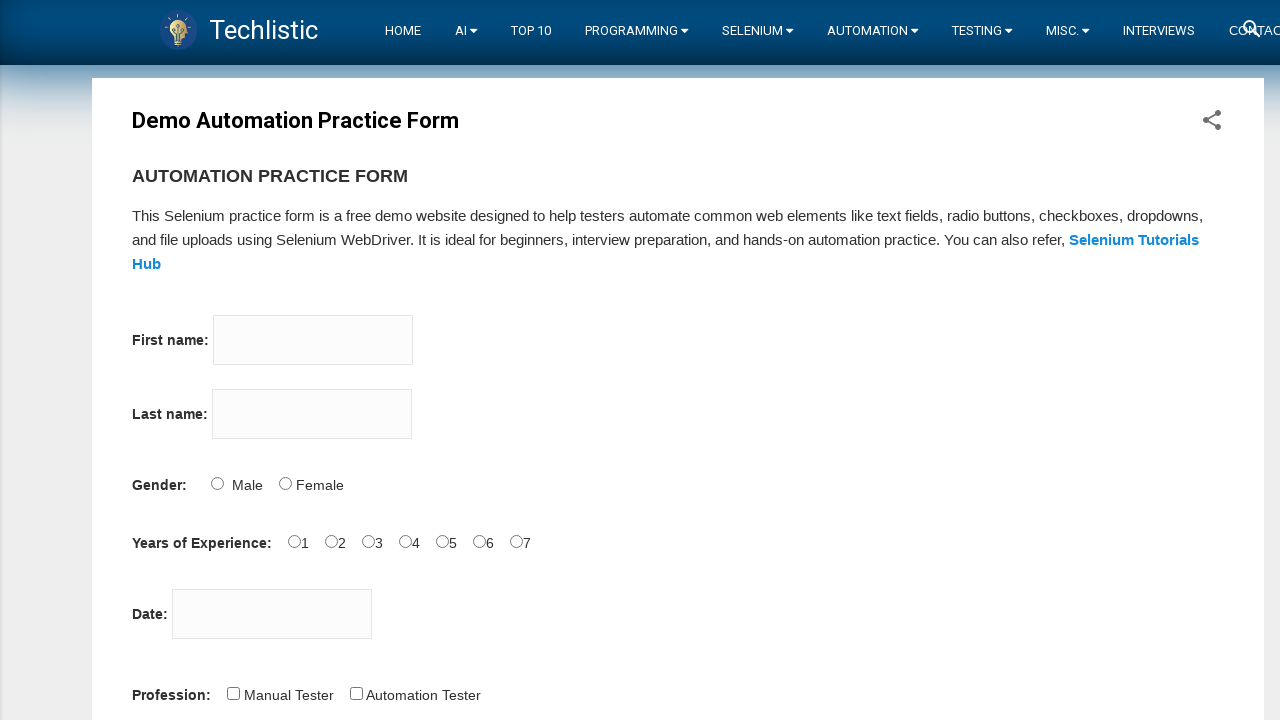

Filled first name field with 'Rahul Kumar' on input[name='firstname']
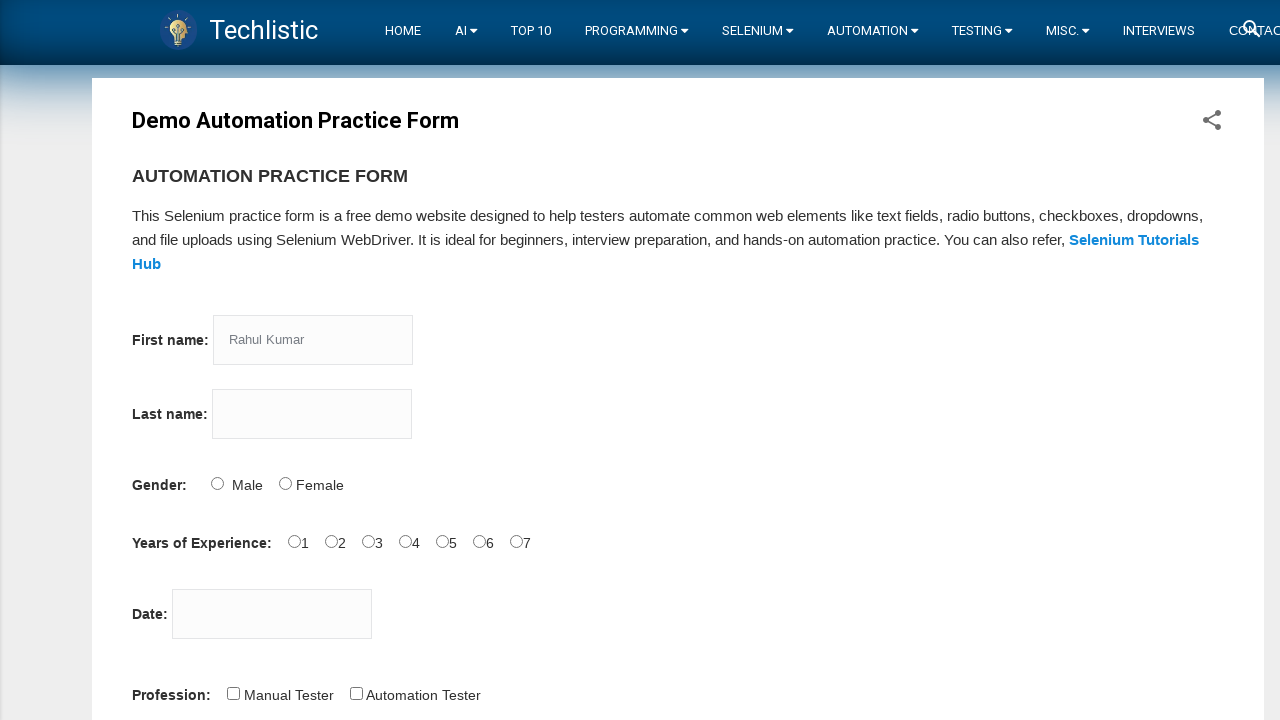

Filled last name field with 'Bhagat' on input[name='lastname']
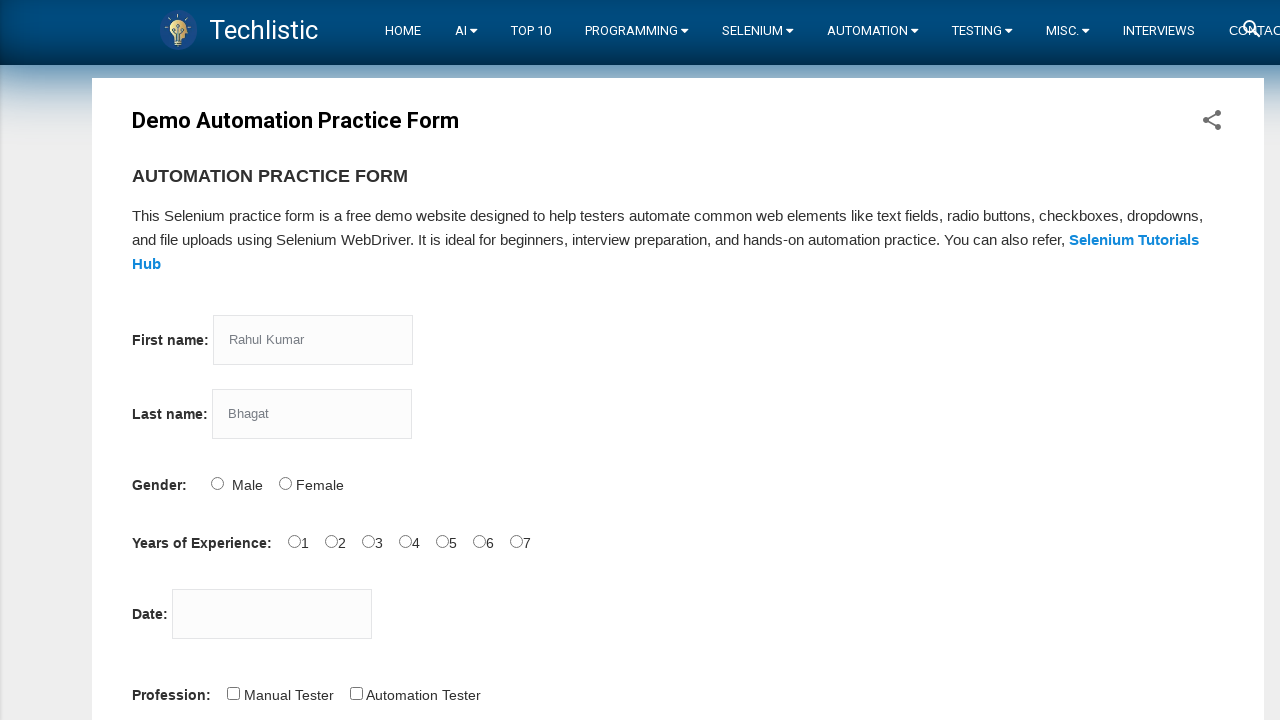

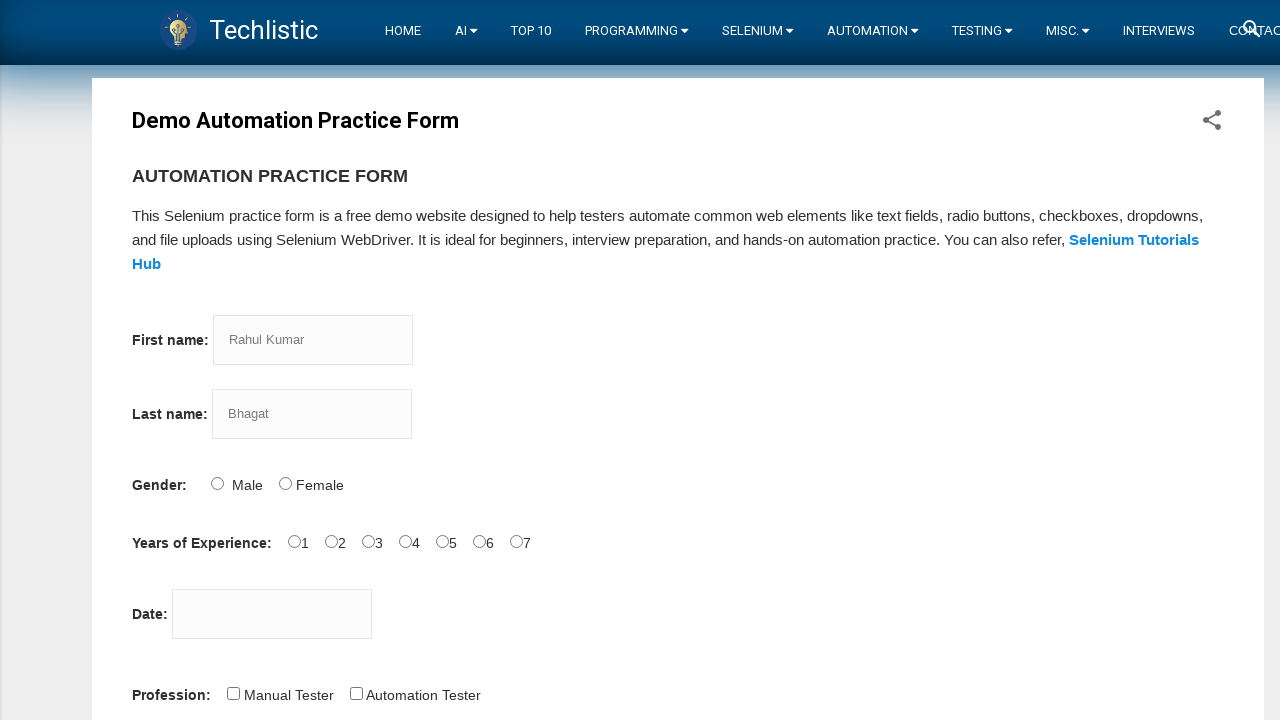